Tests waiting for an element to become clickable by clicking the Enable button to enable a disabled input field, then typing text into it once it becomes interactive.

Starting URL: https://the-internet.herokuapp.com/dynamic_controls

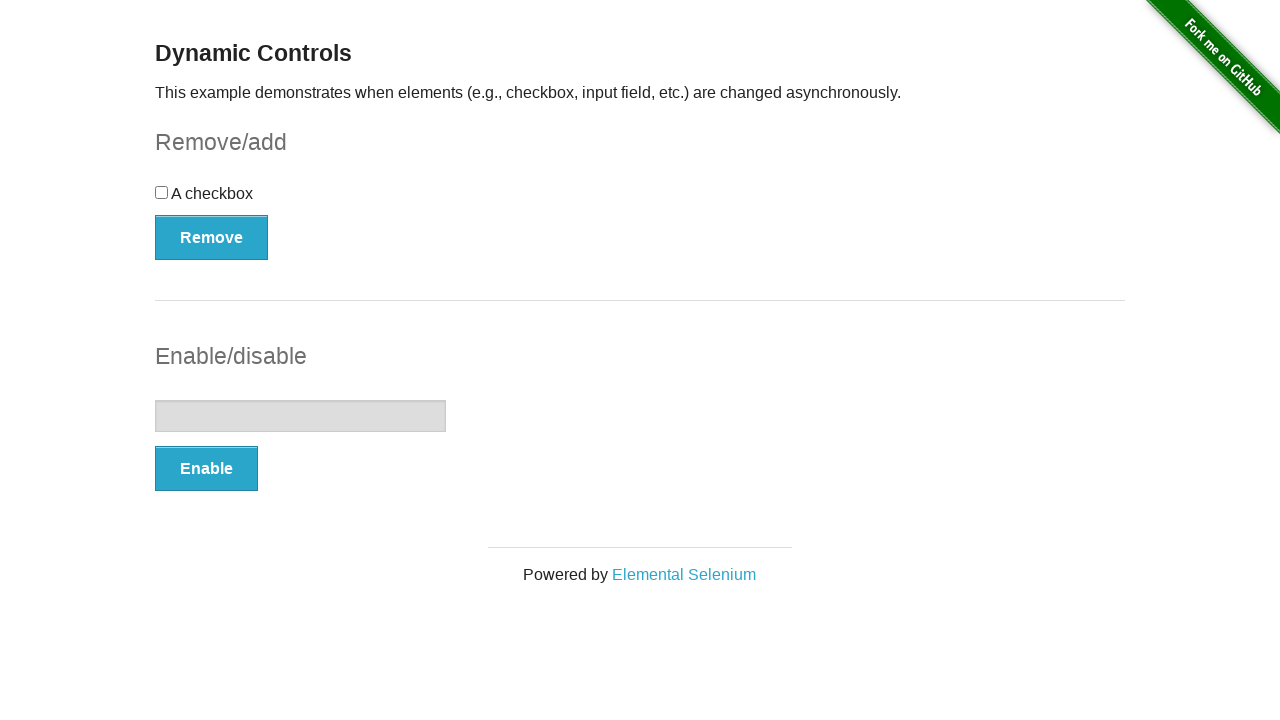

Clicked the Enable button to enable the disabled input field at (206, 469) on xpath=//button[text()='Enable']
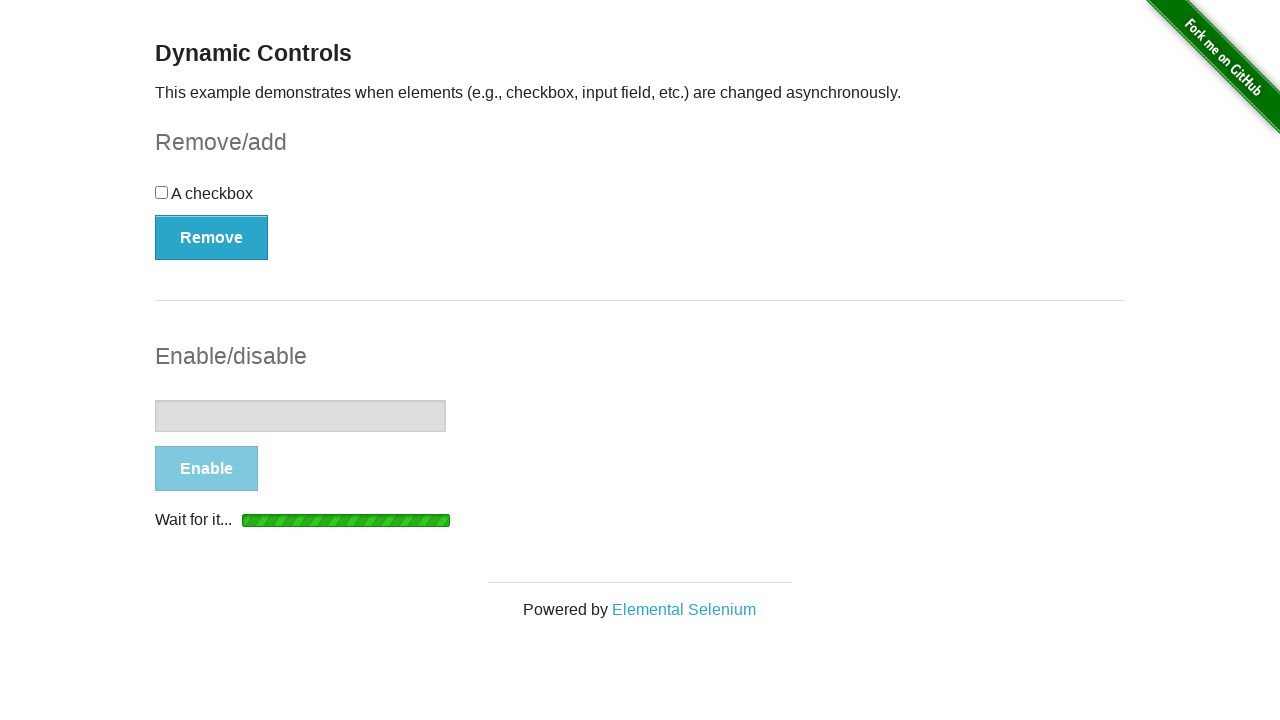

Input field became enabled and visible
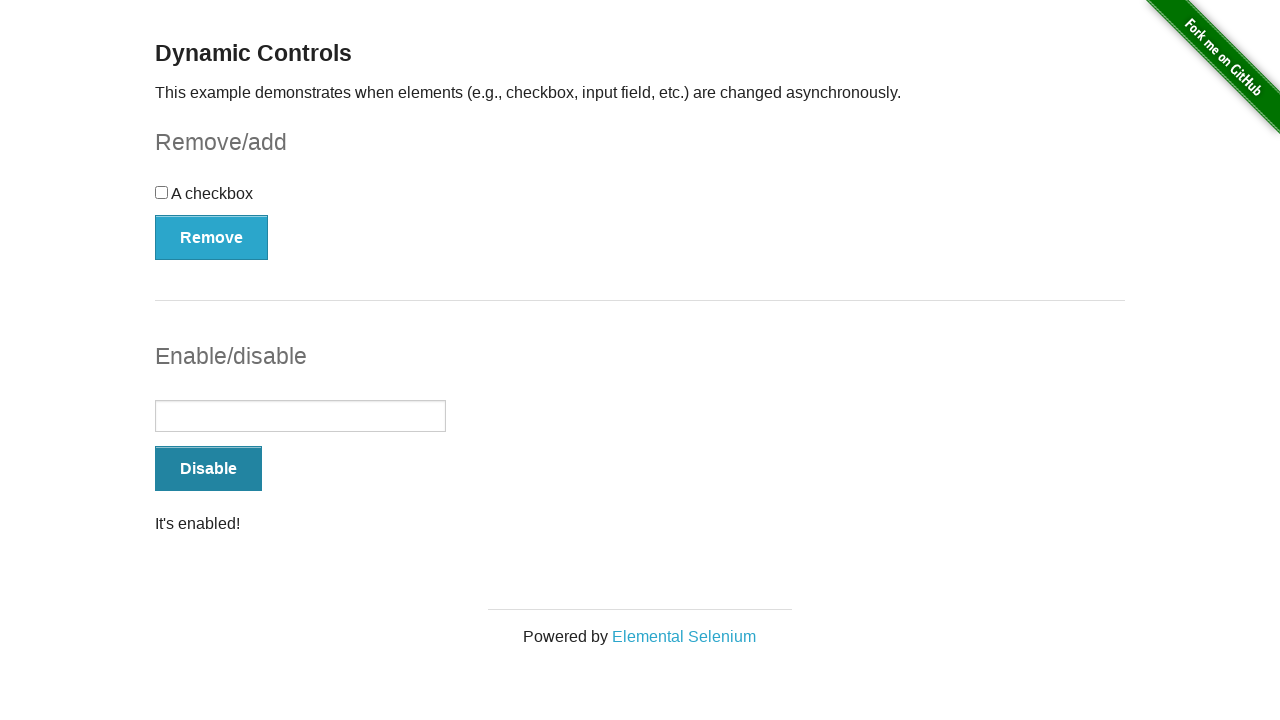

Typed text into the now-enabled input field on input[type='text']
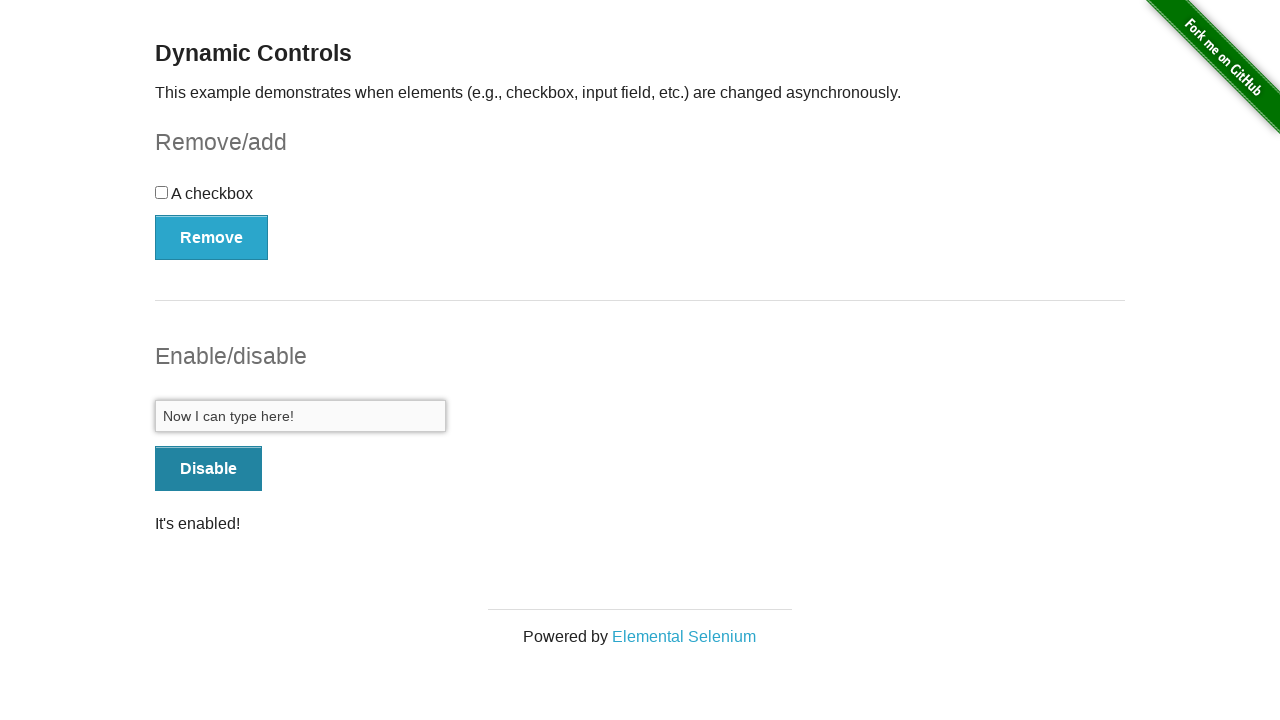

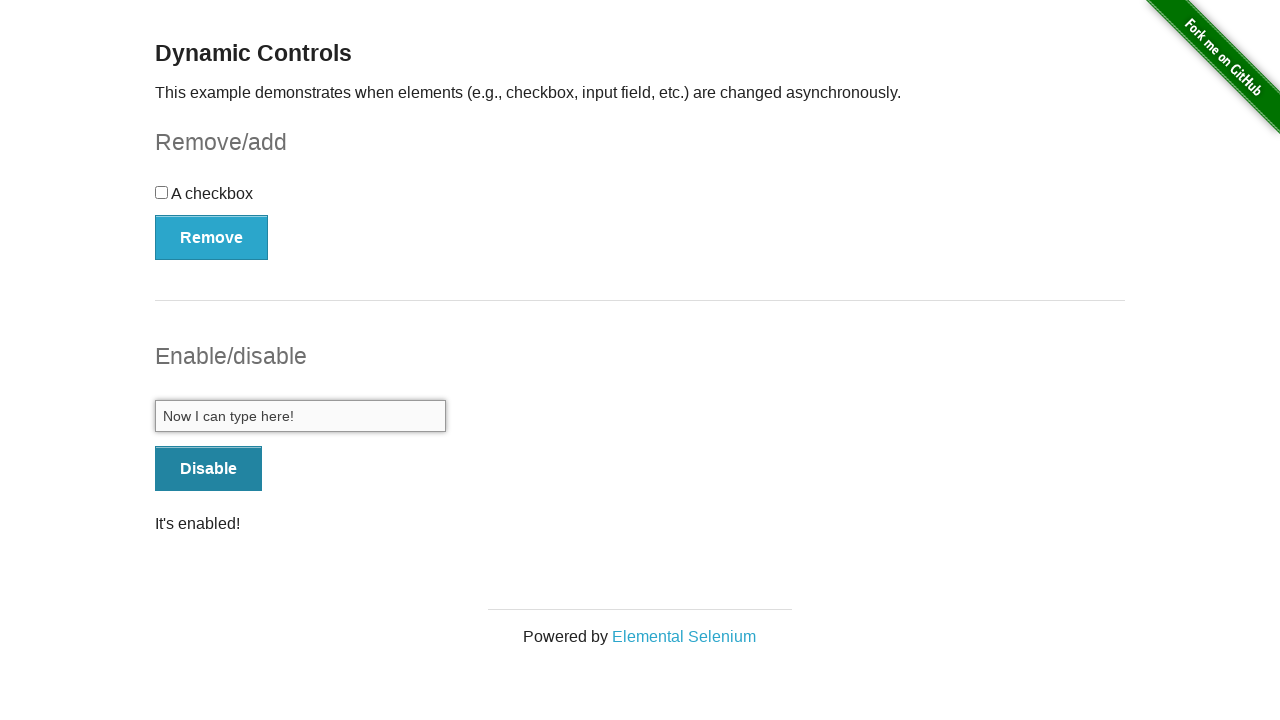